Navigates to the Korean Meteorological Administration weather observation page and verifies the weather data table is displayed with city observation data.

Starting URL: https://www.weather.go.kr/w/obs-climate/land/city-obs.do

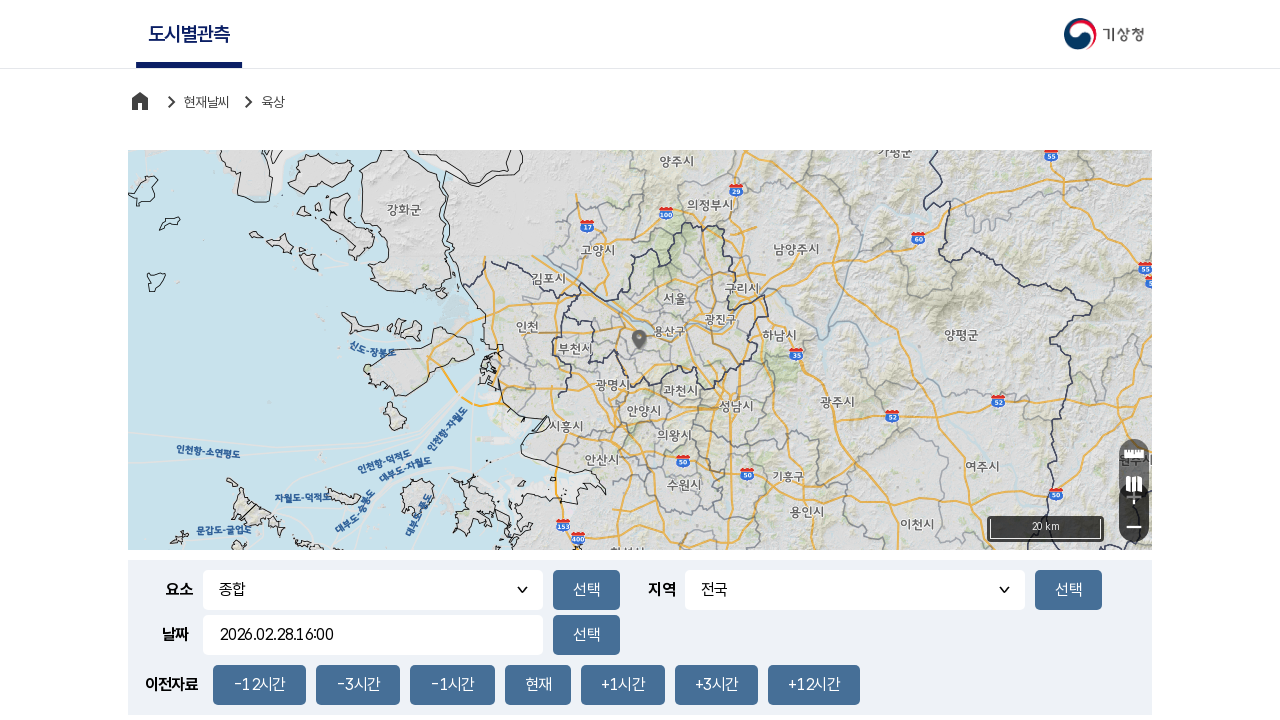

Navigated to Korean Meteorological Administration weather observation page
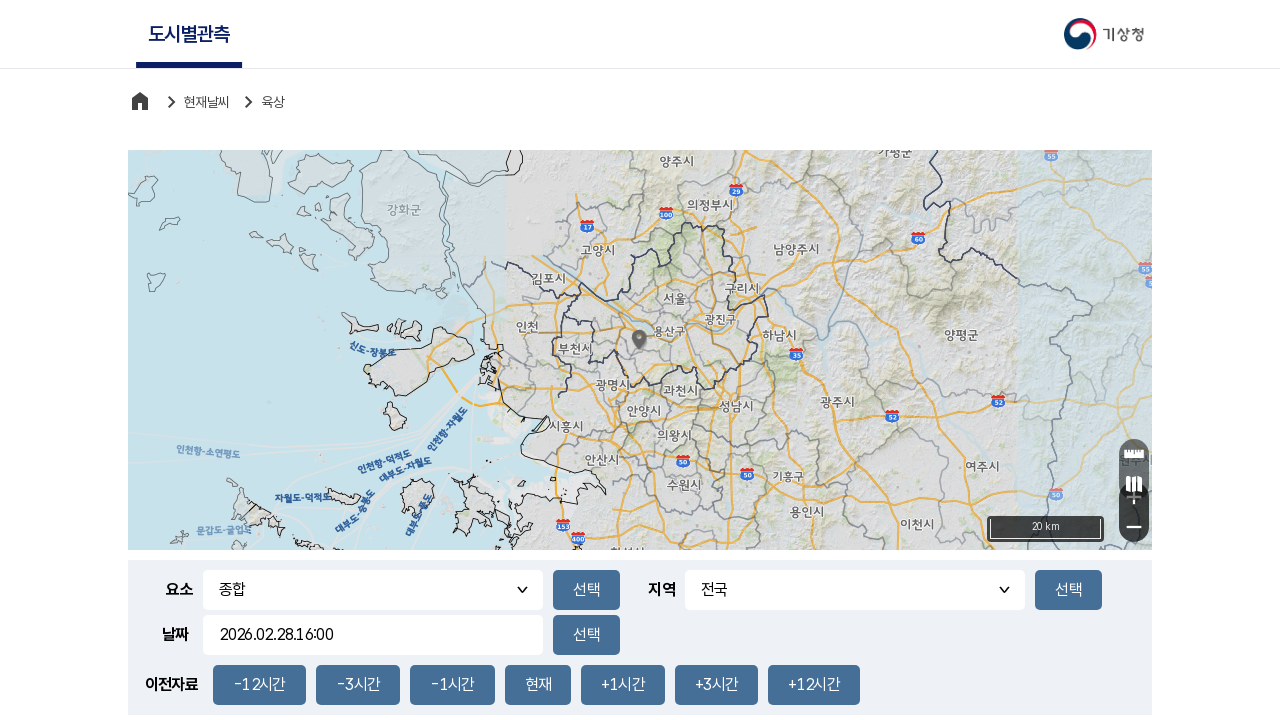

Weather observation table rows loaded
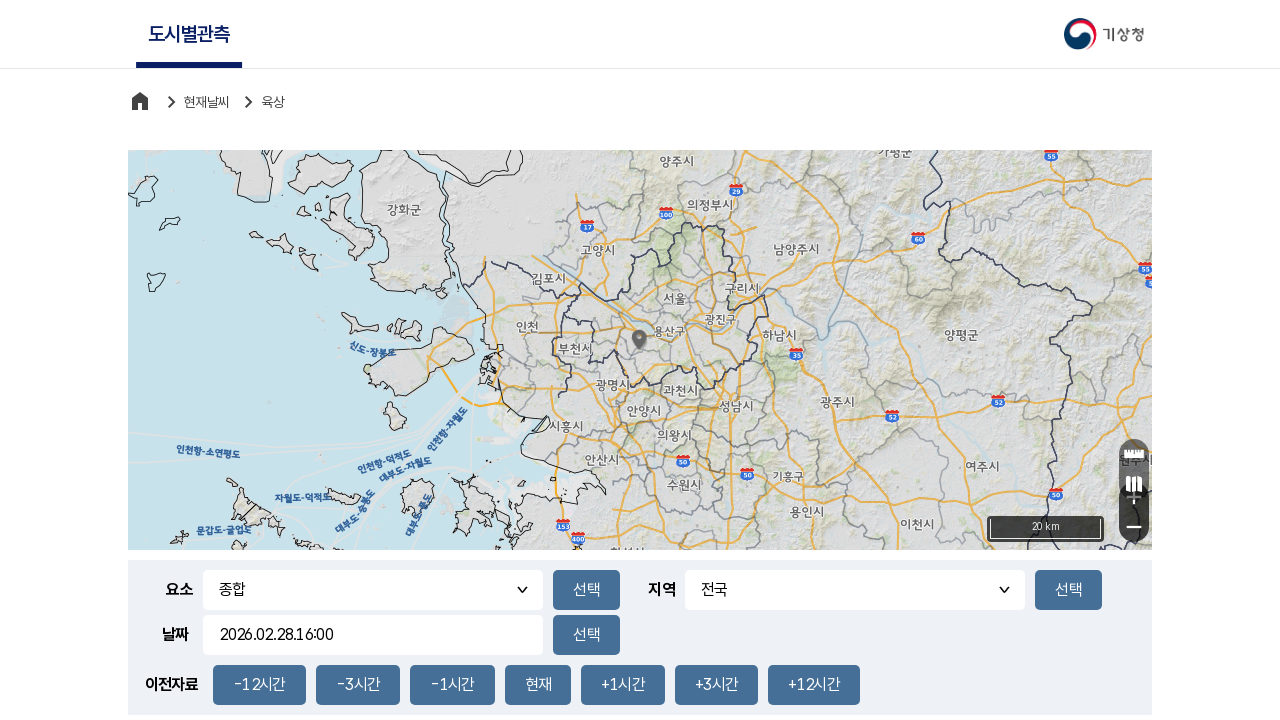

Verified city observation data is displayed in the weather table
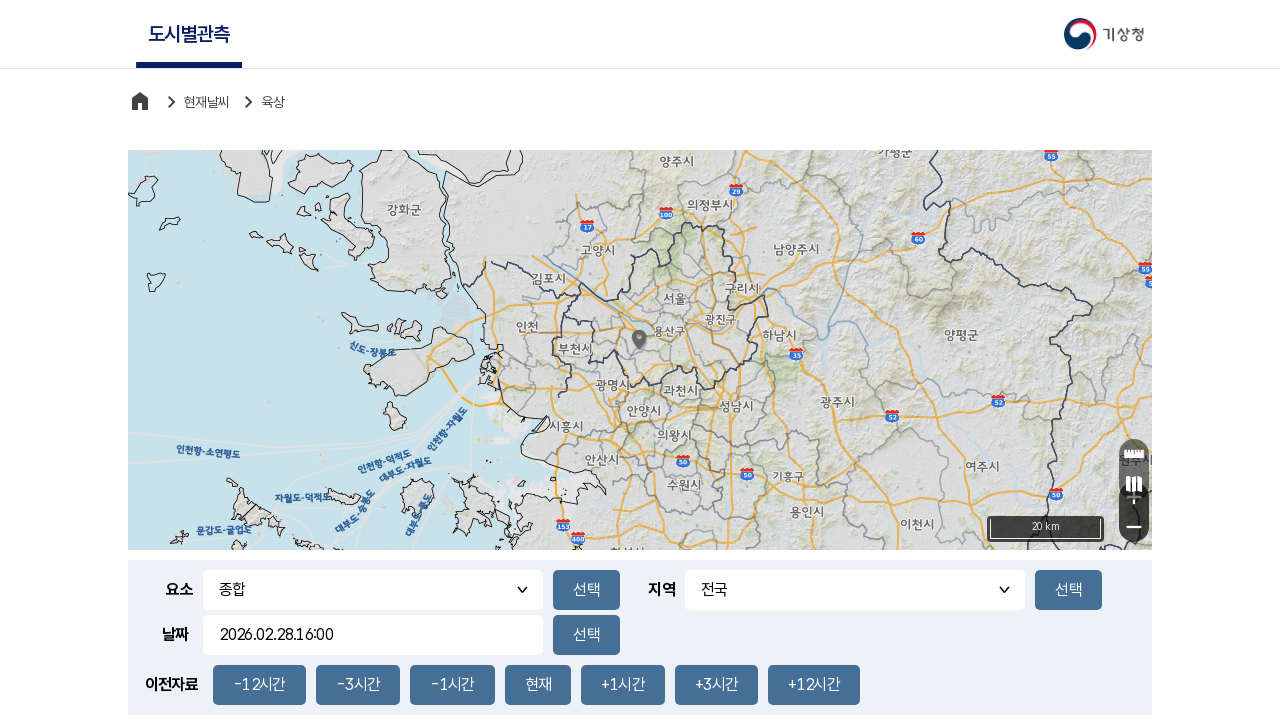

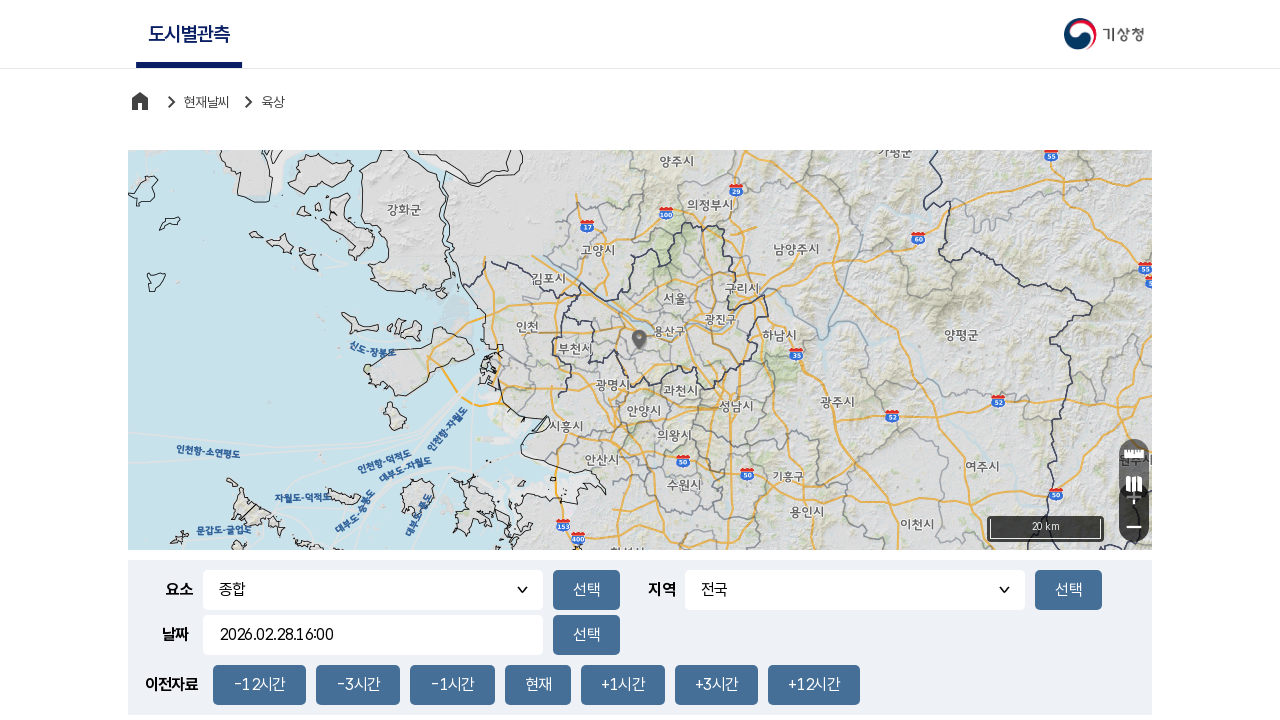